Tests that clicking Delete button removes the added element

Starting URL: https://the-internet.herokuapp.com/add_remove_elements/

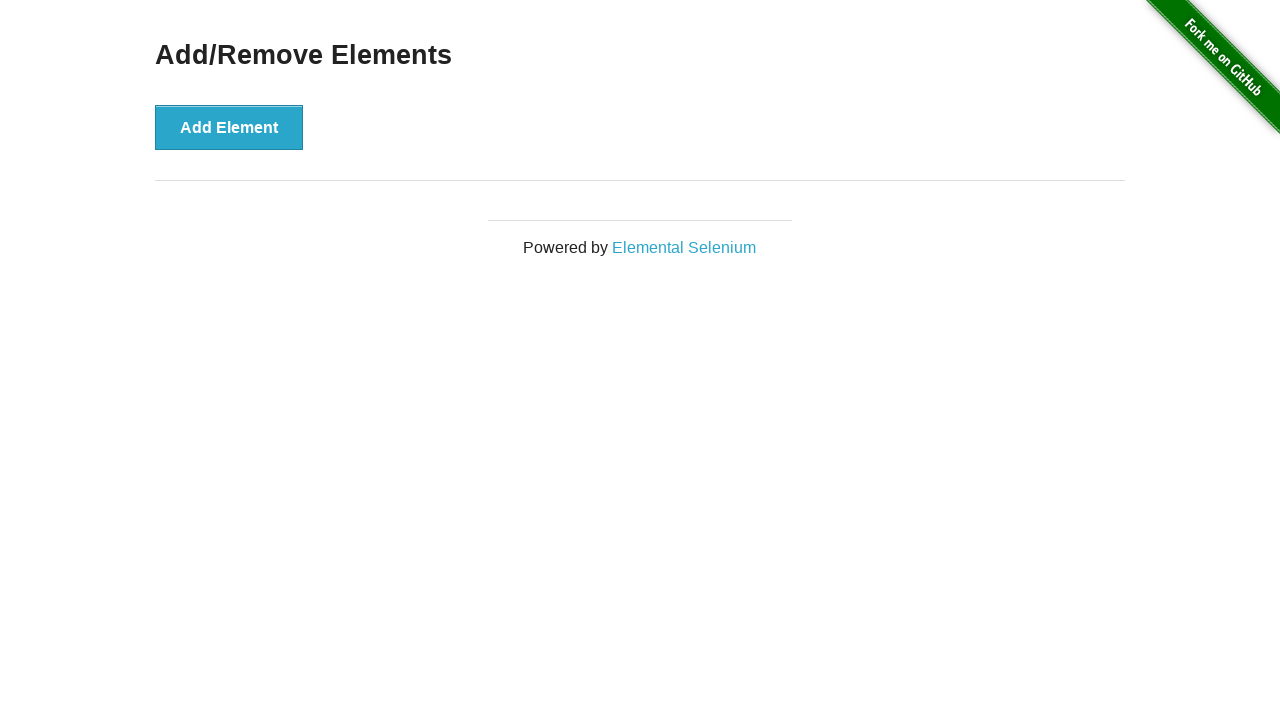

Clicked 'Add Element' button to add a new element at (229, 127) on button:has-text('Add Element')
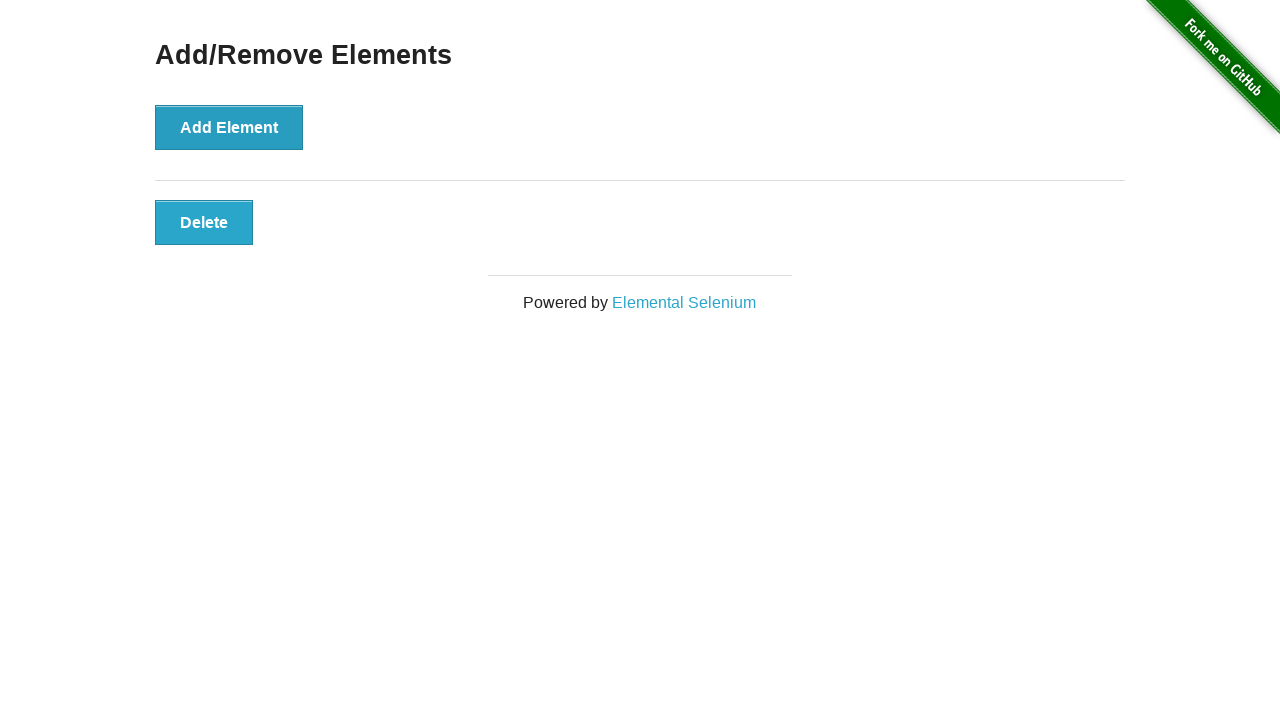

Clicked Delete button to remove the added element at (204, 222) on #elements button.added-manually
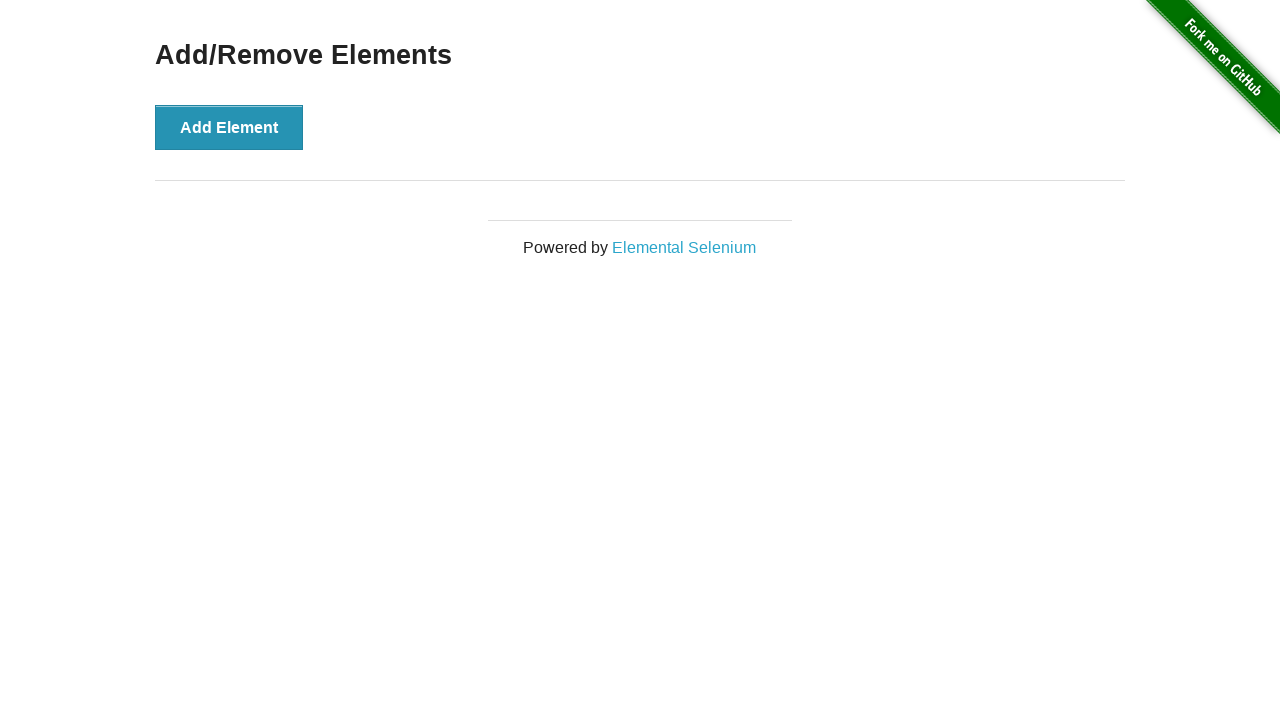

Located all Delete buttons to verify removal
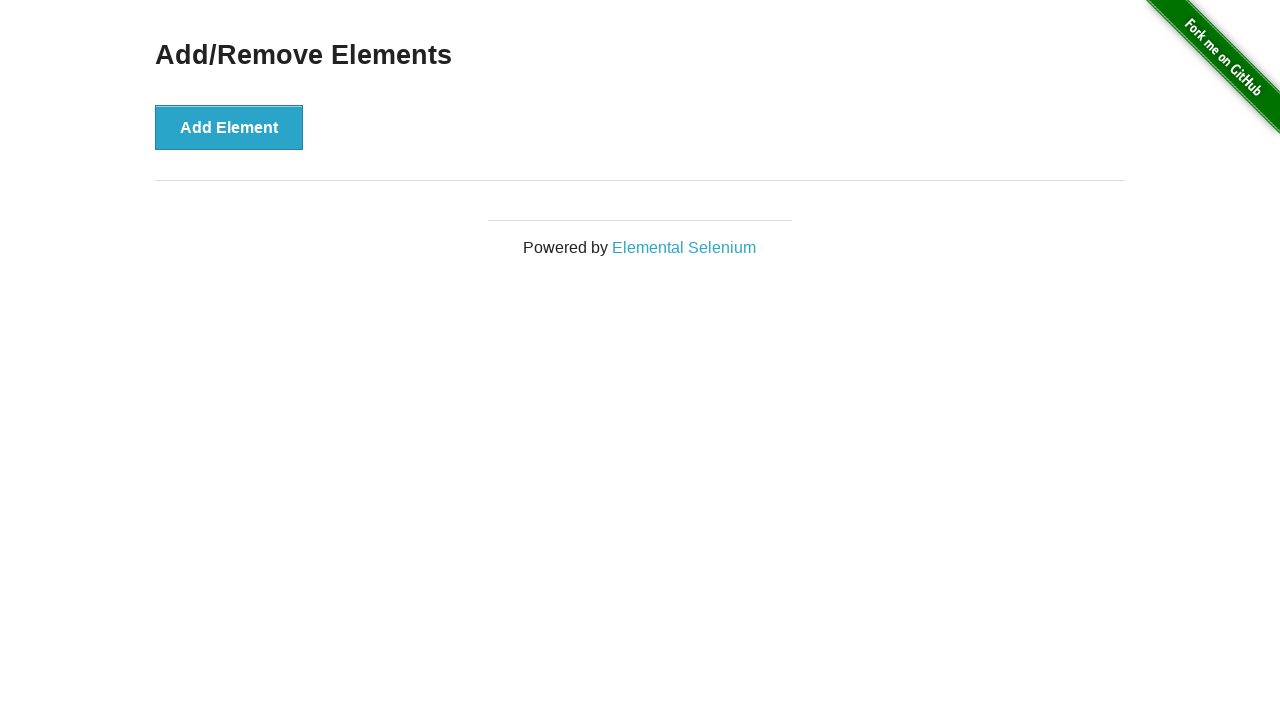

Verified that no Delete buttons remain (element successfully removed)
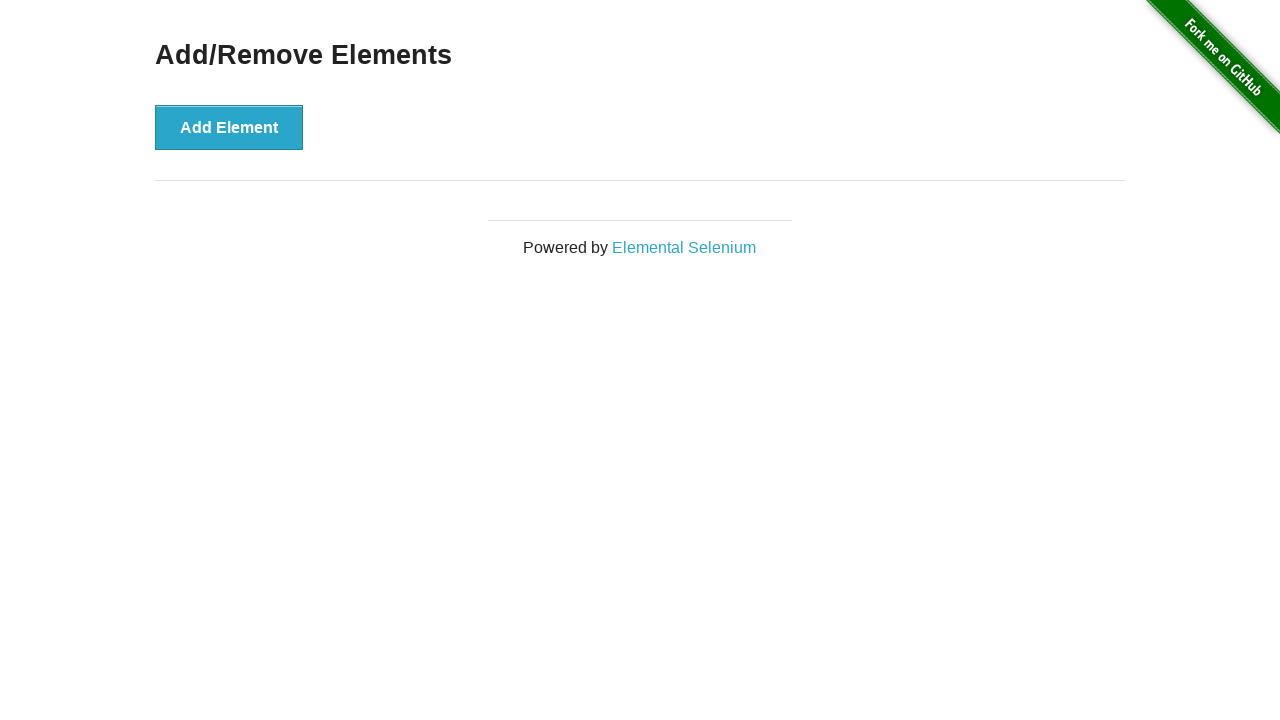

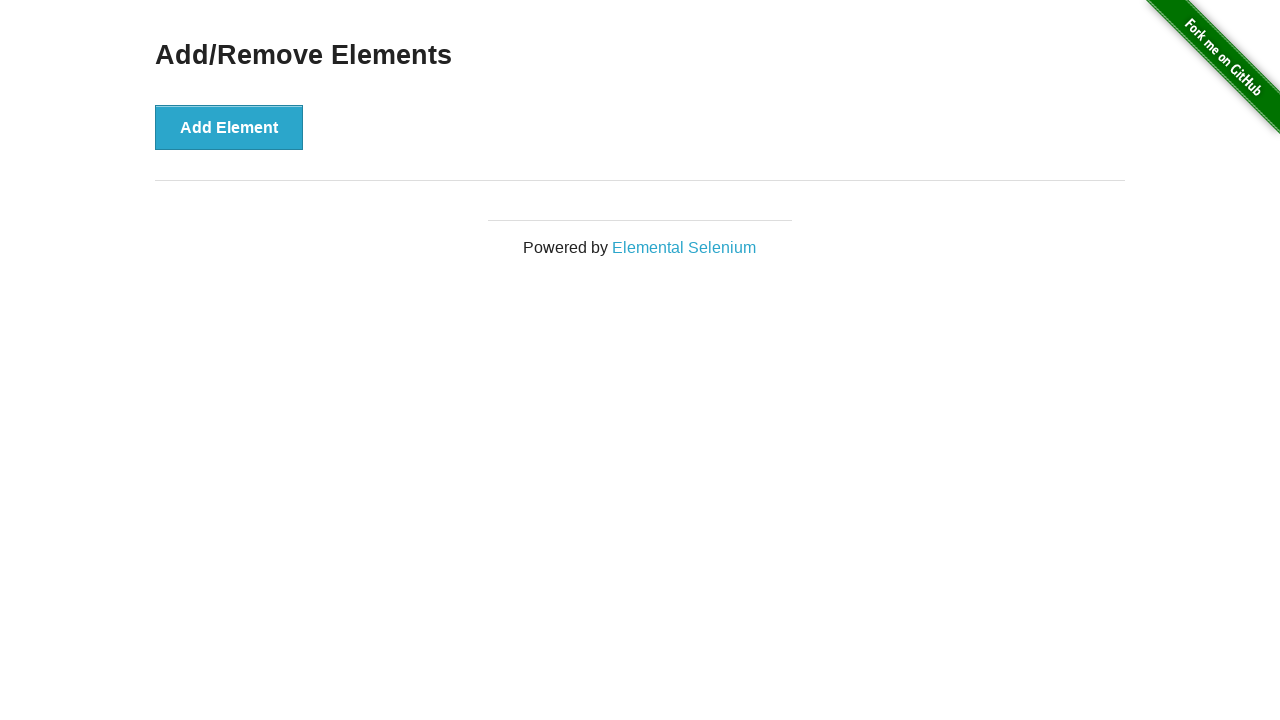